Navigates to the Playwright documentation homepage, clicks the "Get started" link, and verifies the URL contains "intro".

Starting URL: https://playwright.dev/

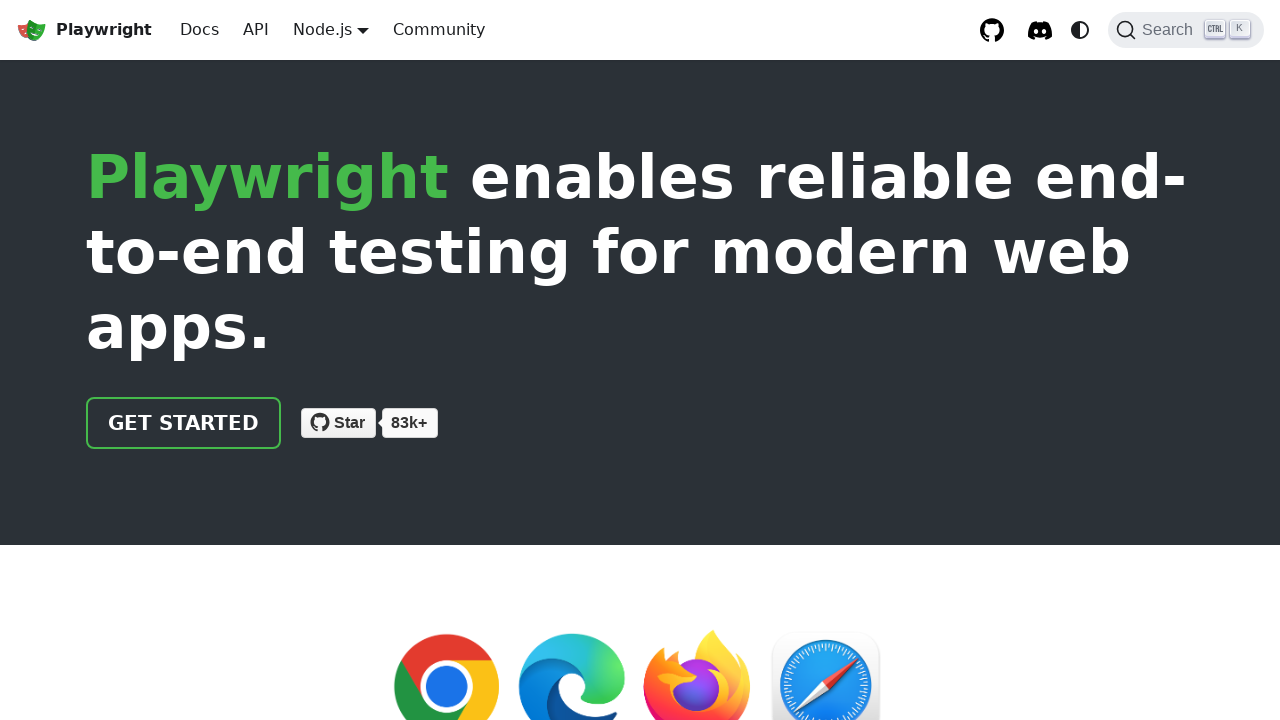

Clicked the 'Get started' link at (184, 423) on internal:role=link[name="Get started"i]
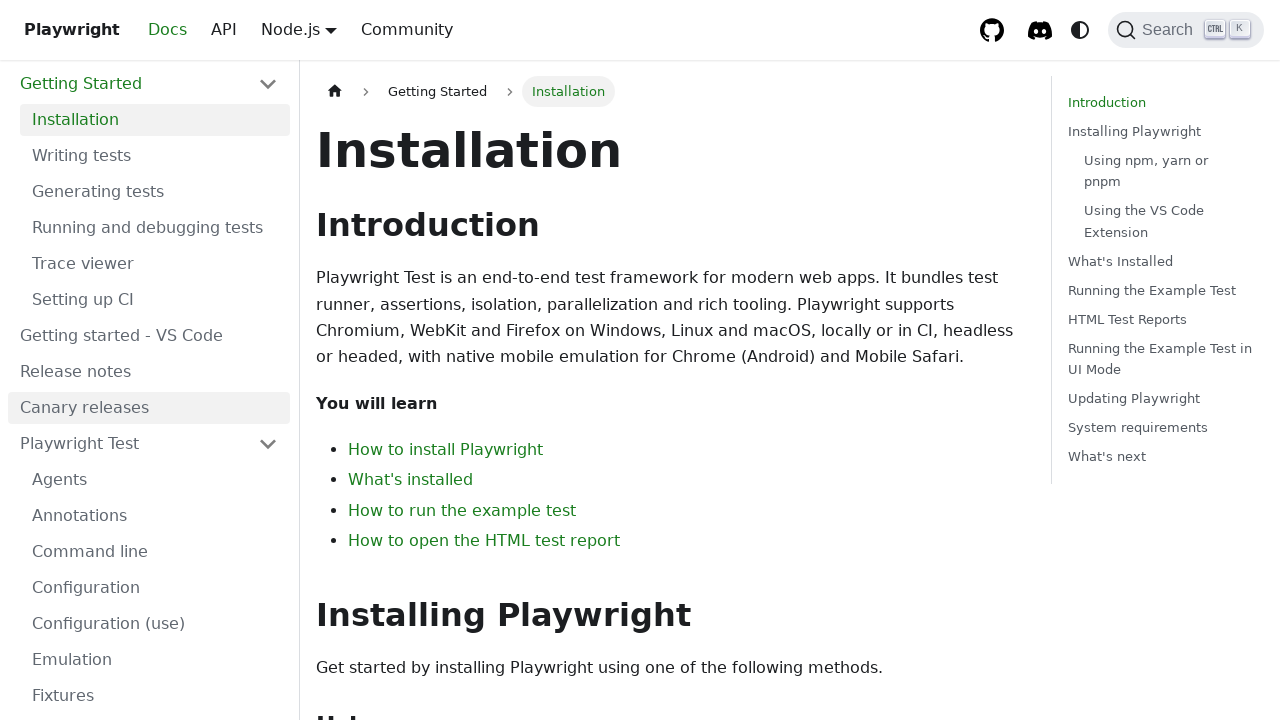

Verified URL contains 'intro'
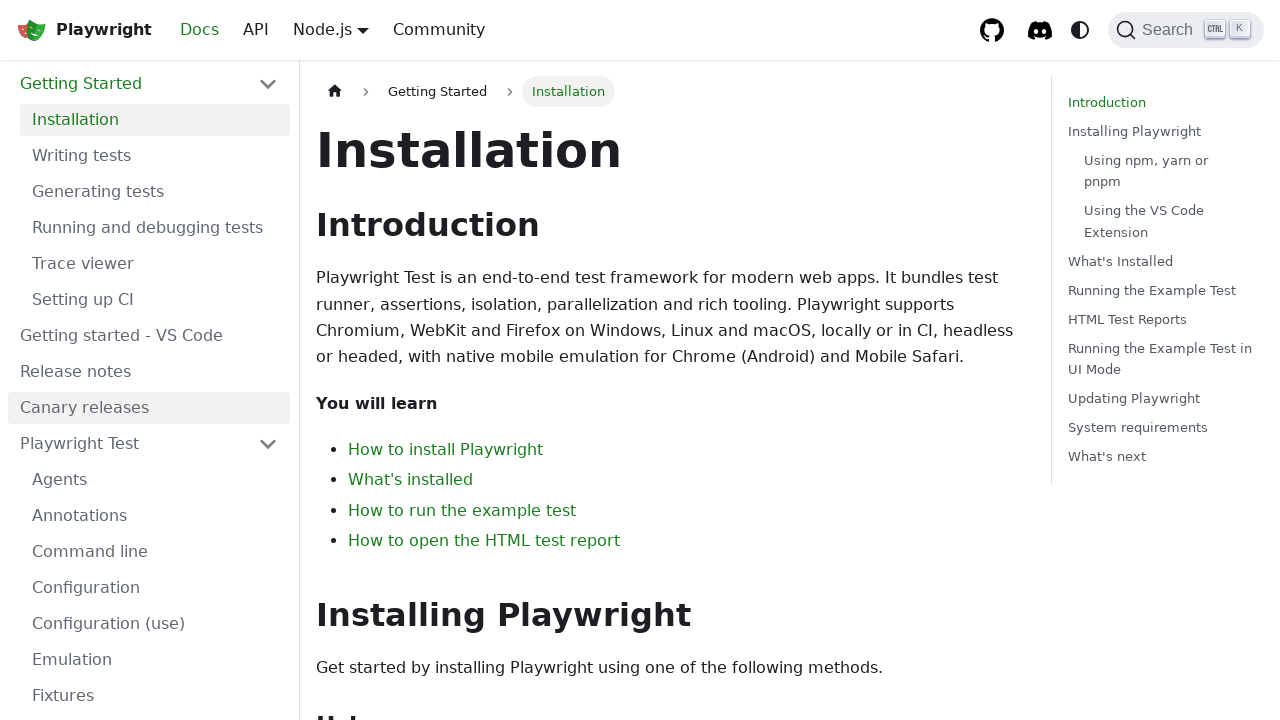

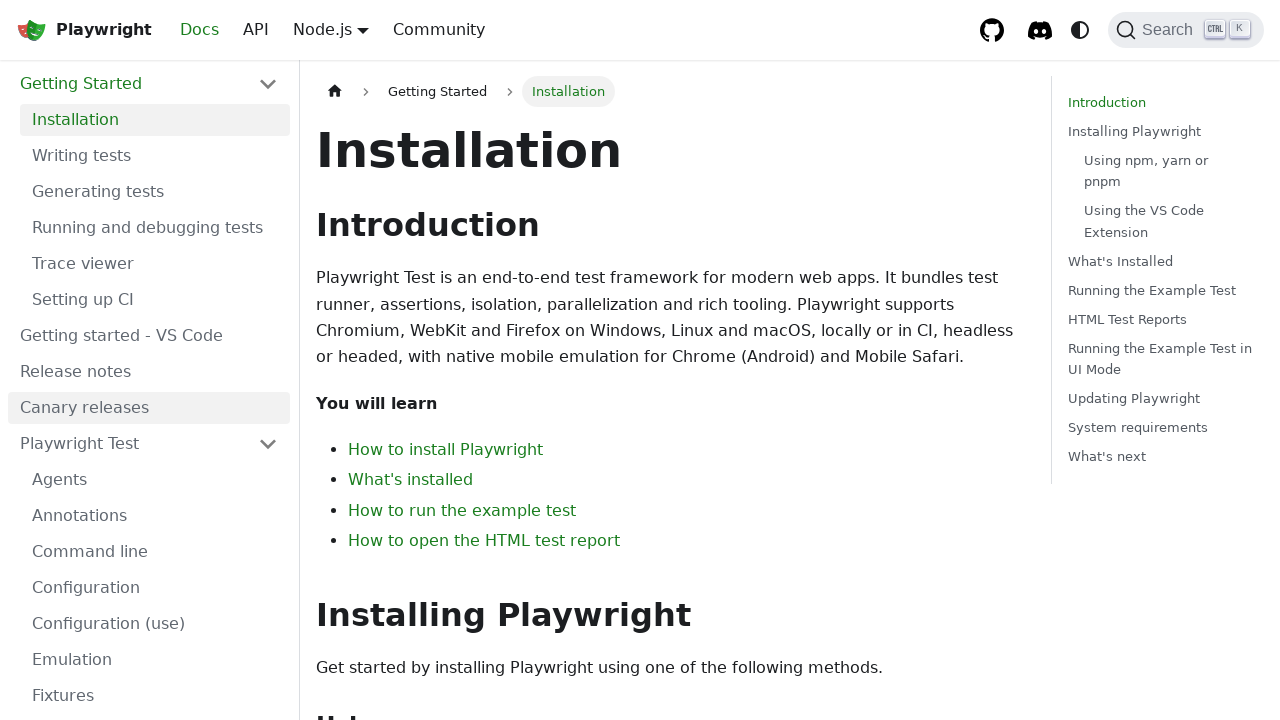